Tests selecting an option from a dropdown list by visible text

Starting URL: https://bonigarcia.dev/selenium-webdriver-java/web-form.html

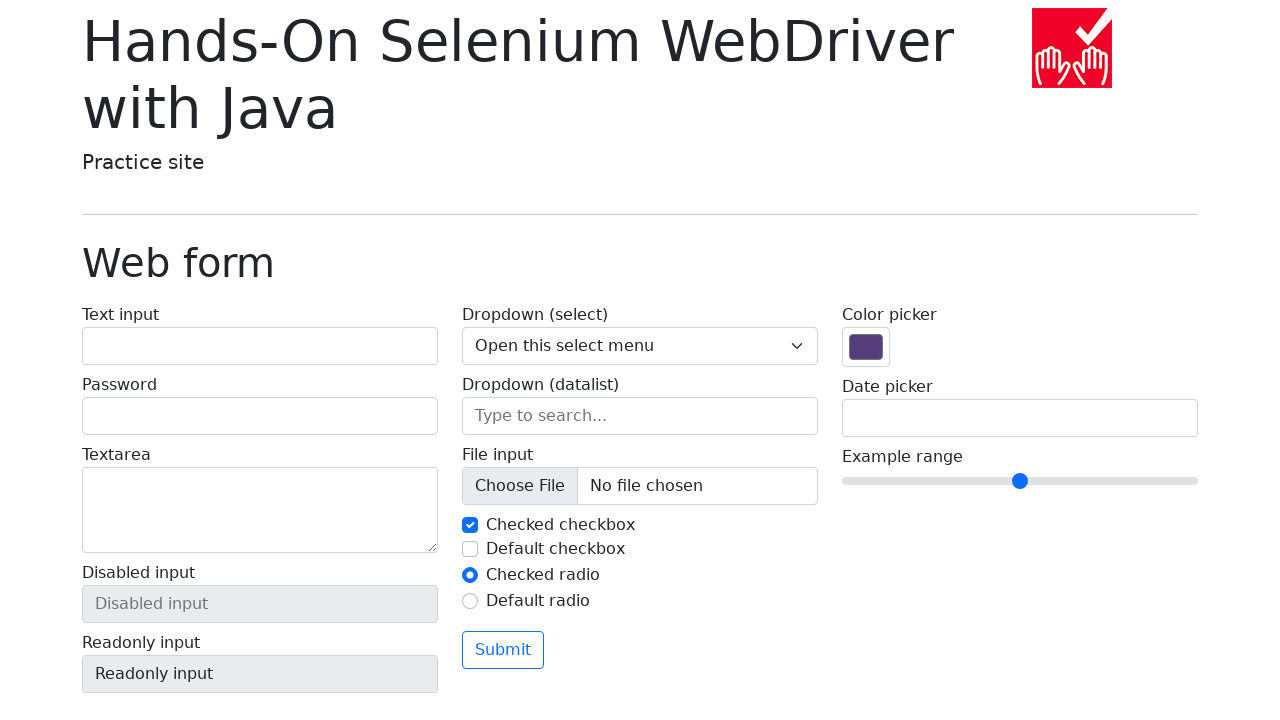

Navigated to web form page
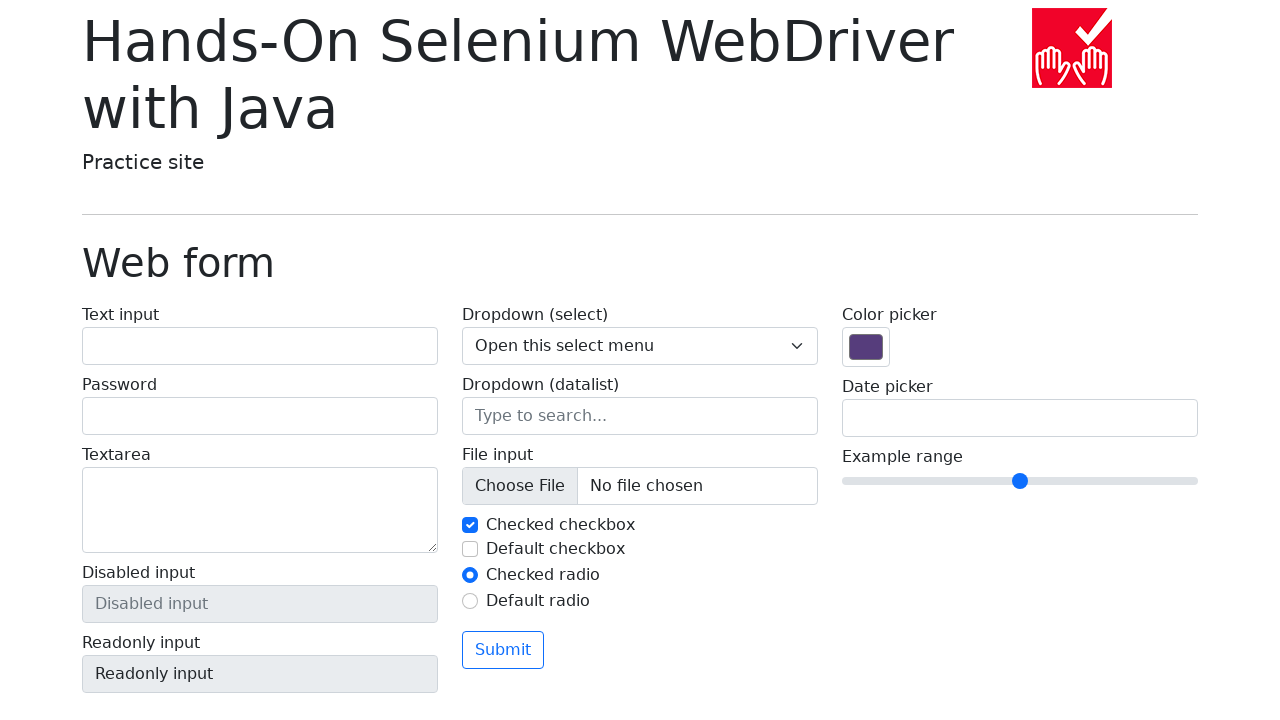

Selected 'Three' from dropdown list on select[name='my-select']
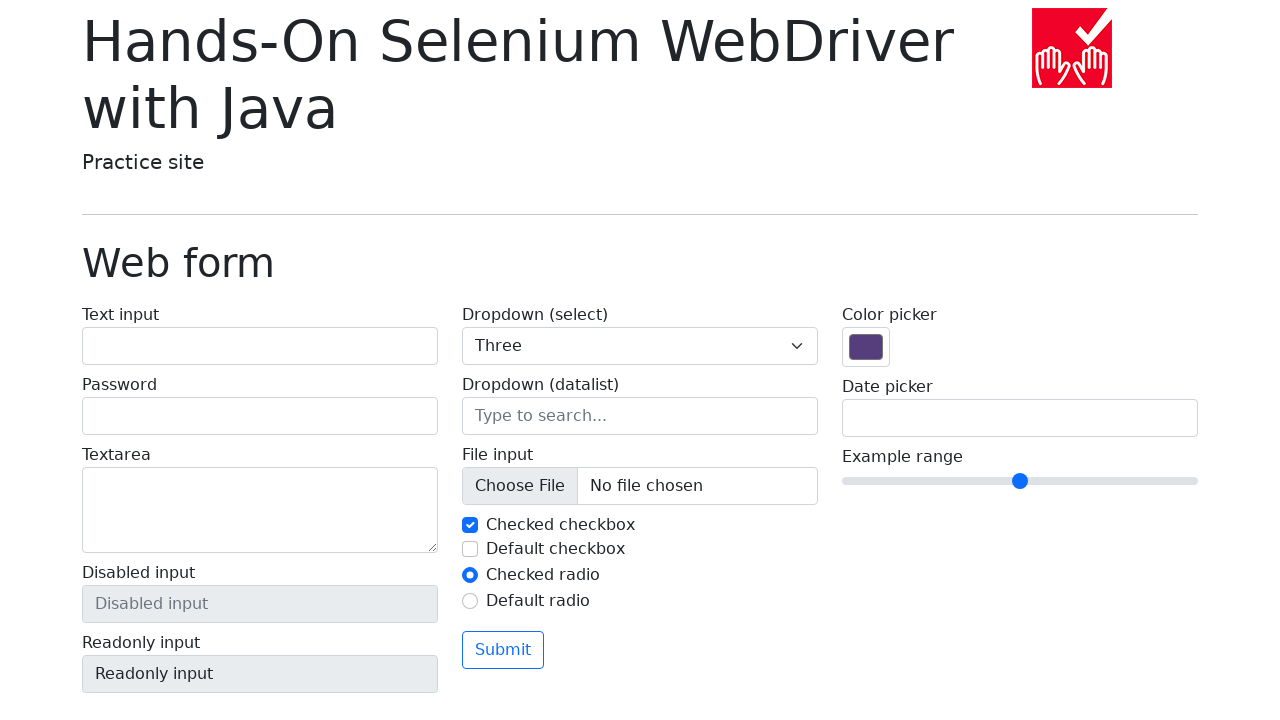

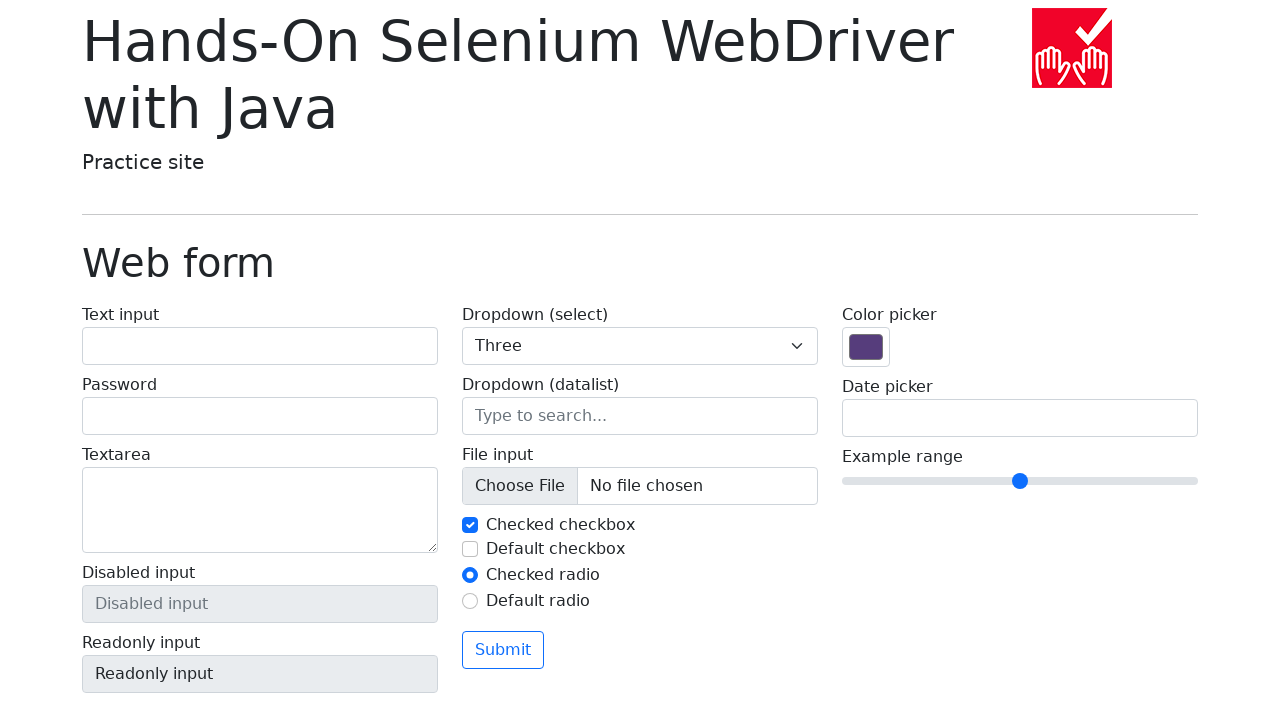